Navigates to the automationbykrishna.com website and maximizes the browser window to verify the page loads successfully.

Starting URL: http://automationbykrishna.com/

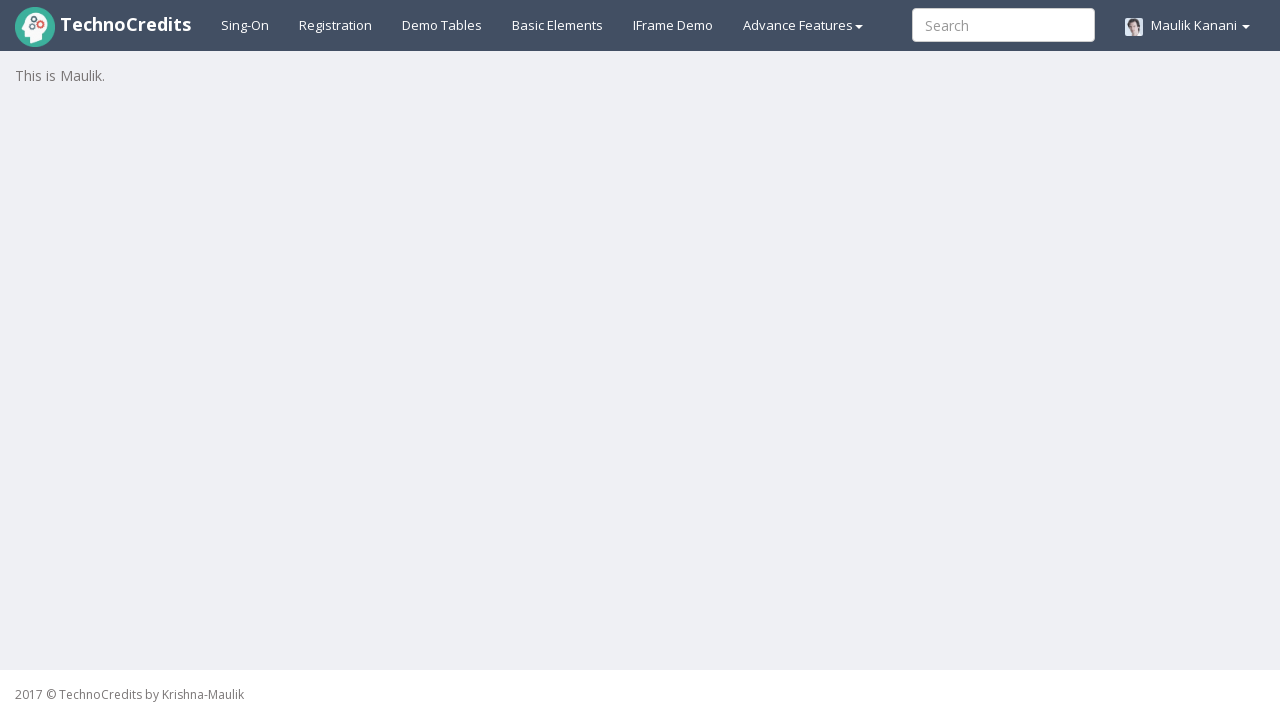

Set viewport size to 1920x1080 to maximize browser window
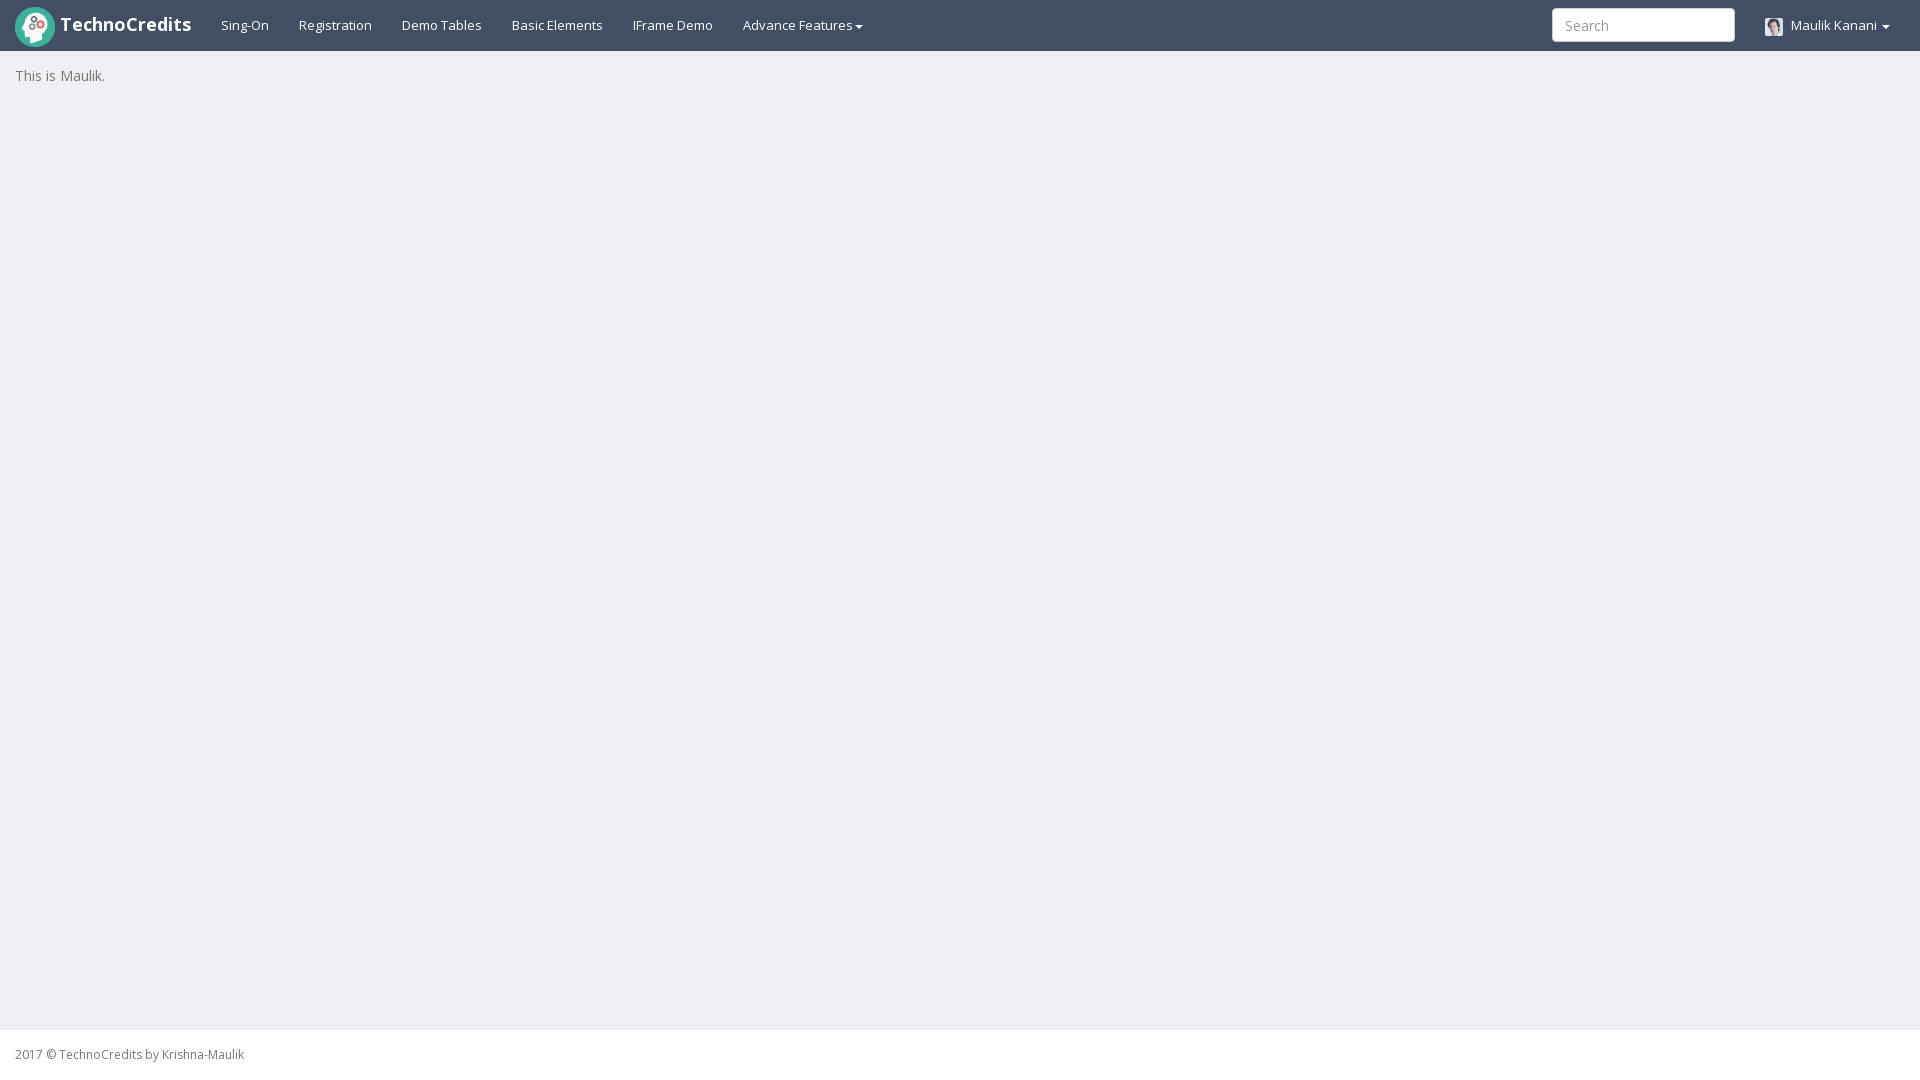

Page loaded successfully - domcontentloaded state reached
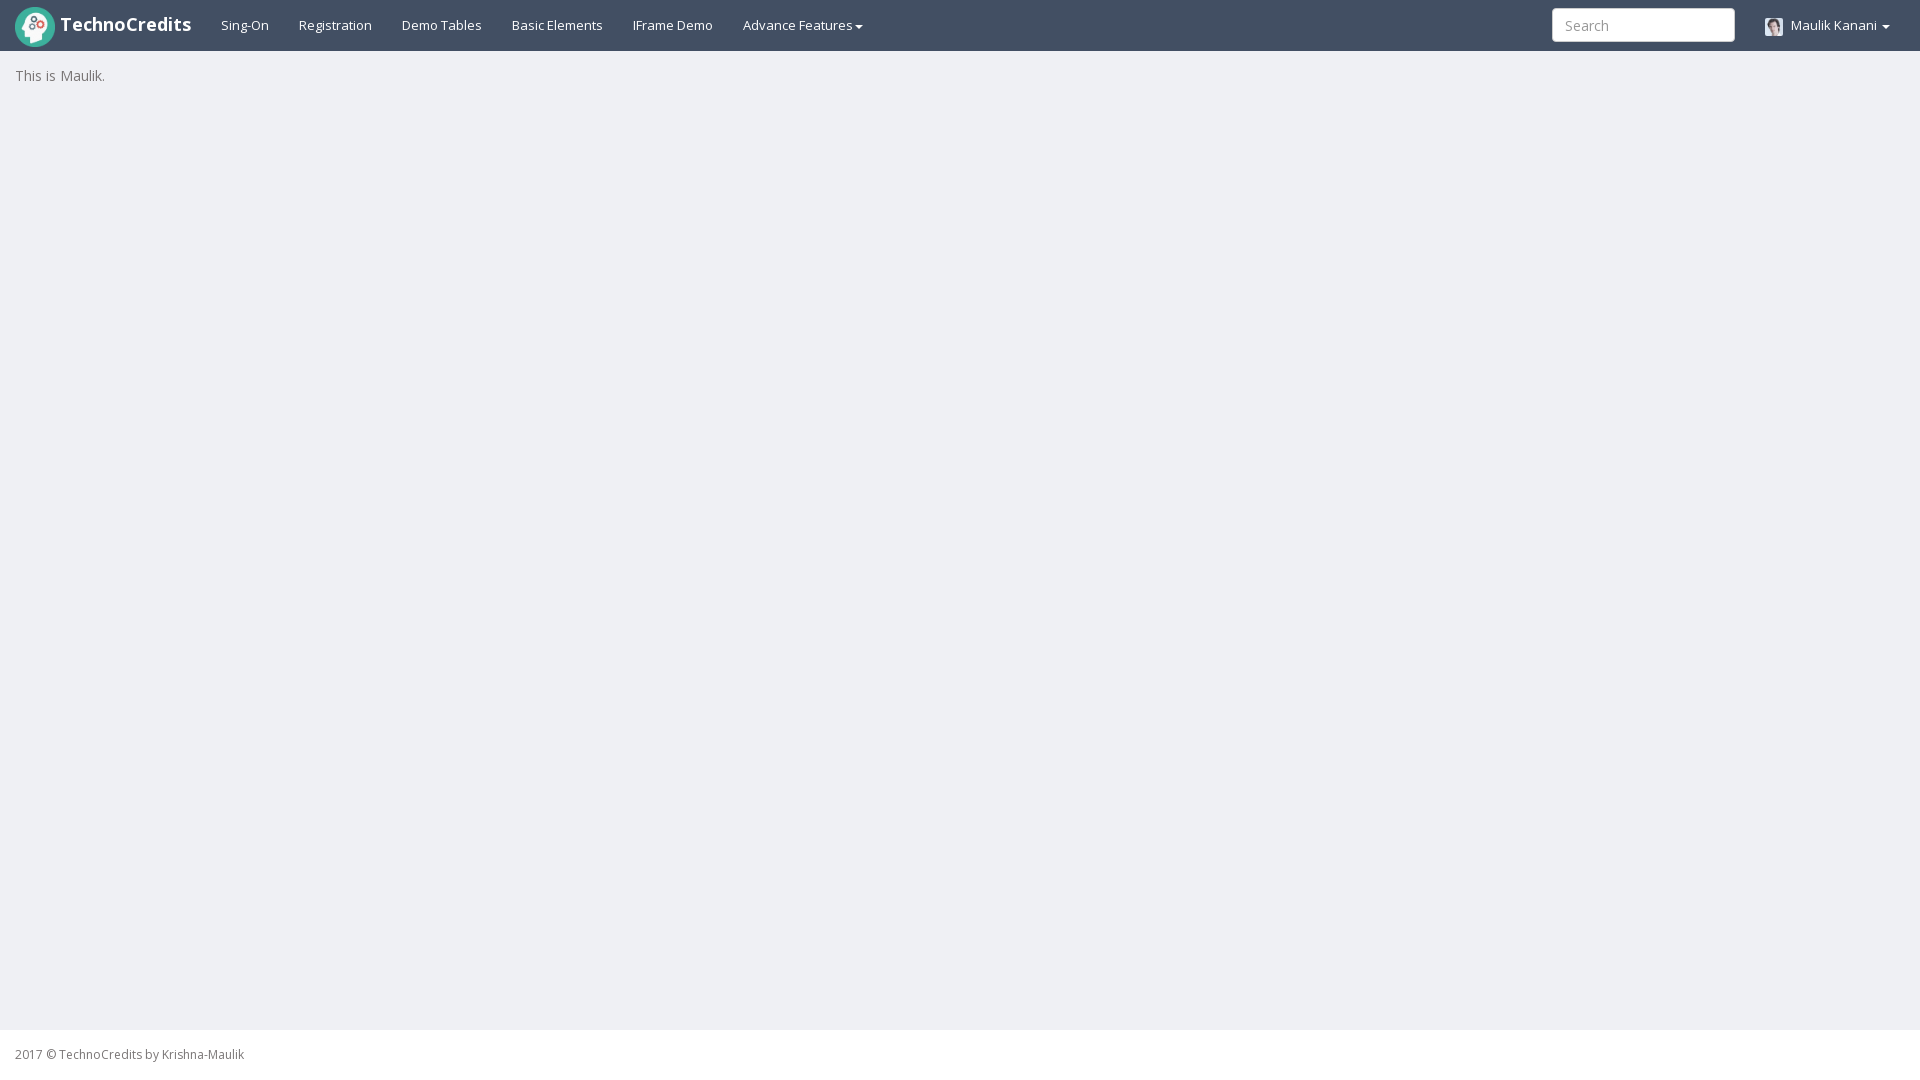

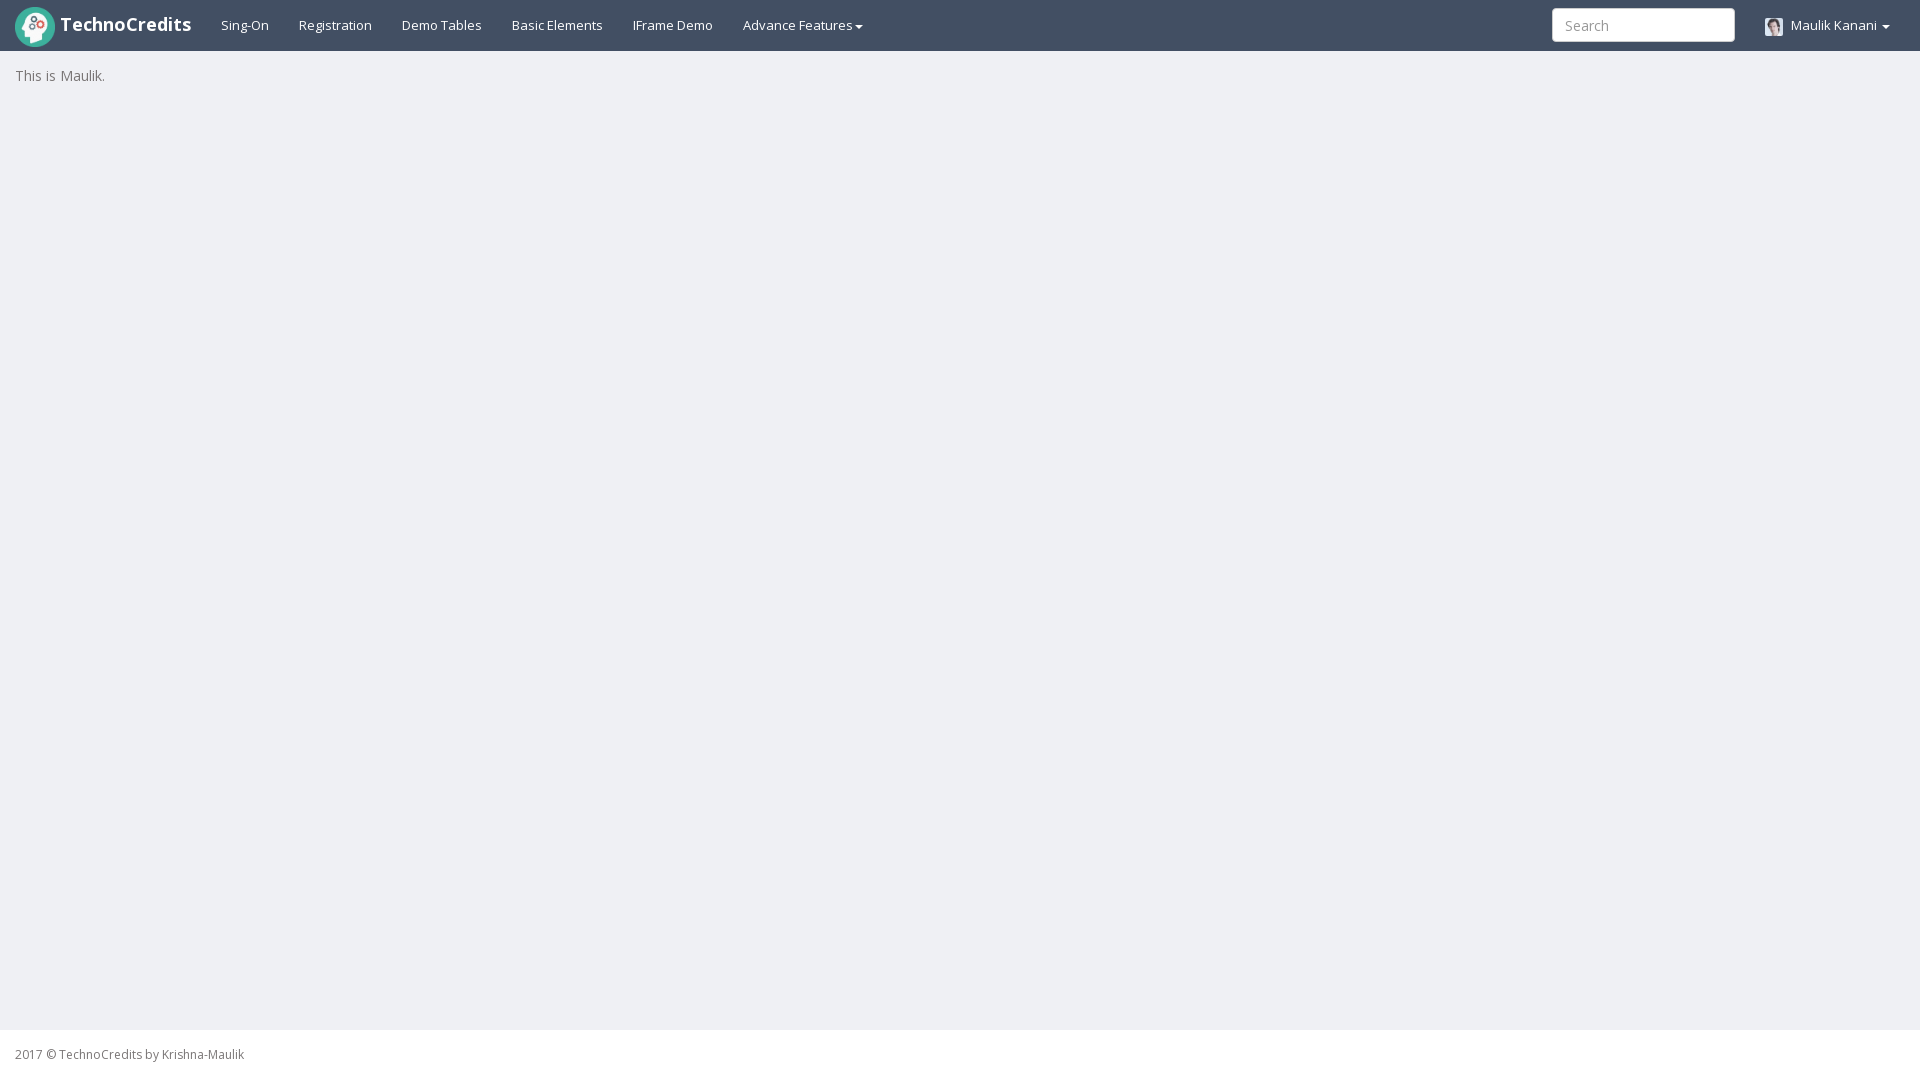